Tests clicking a partial link text by navigating to Cypress docs and clicking a GitHub documentation link

Starting URL: https://docs.cypress.io/app/get-started/why-cypress

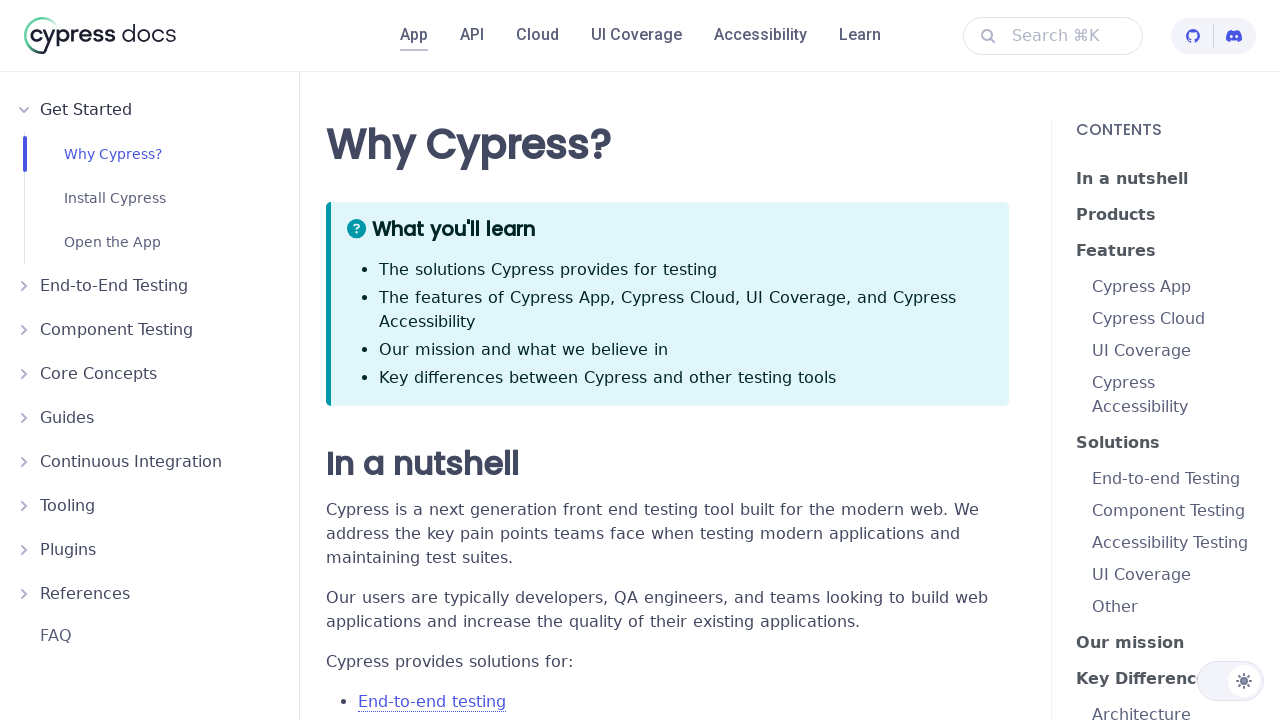

Navigated to Cypress docs 'Why Cypress' page
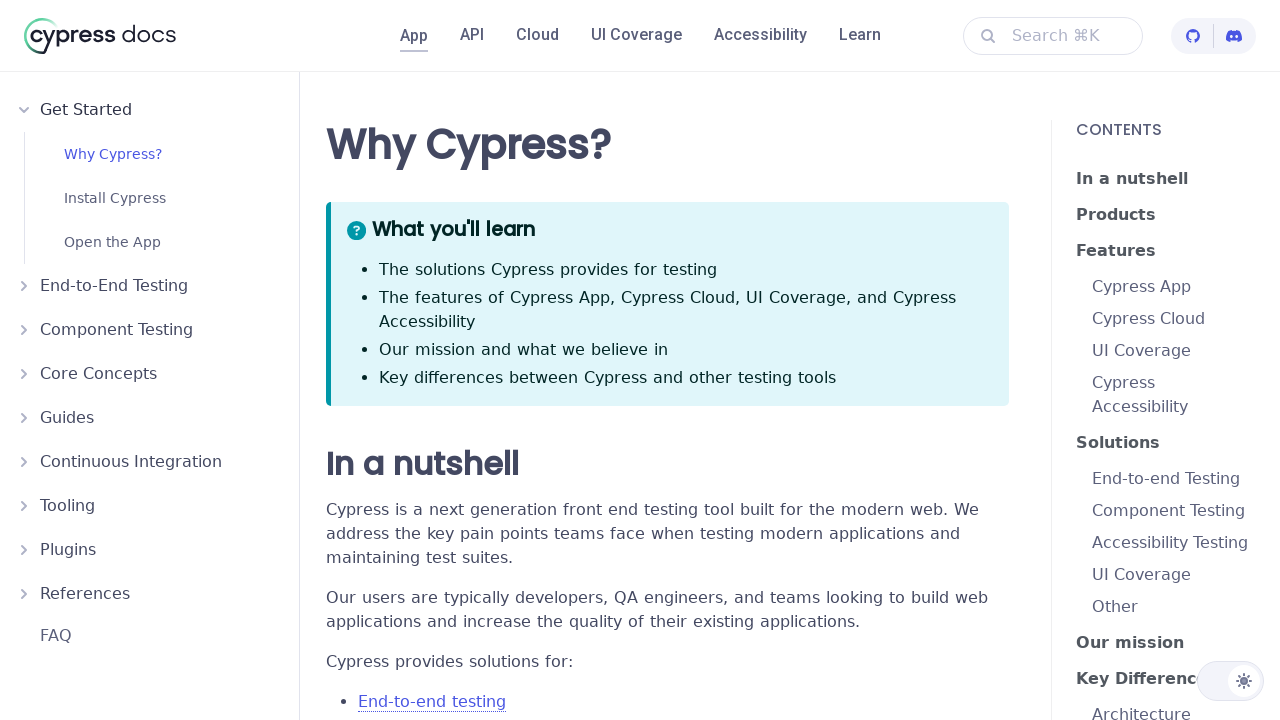

Clicked GitHub documentation link at (1193, 36) on [href="https://github.com/cypress-io/cypress-documentation"]
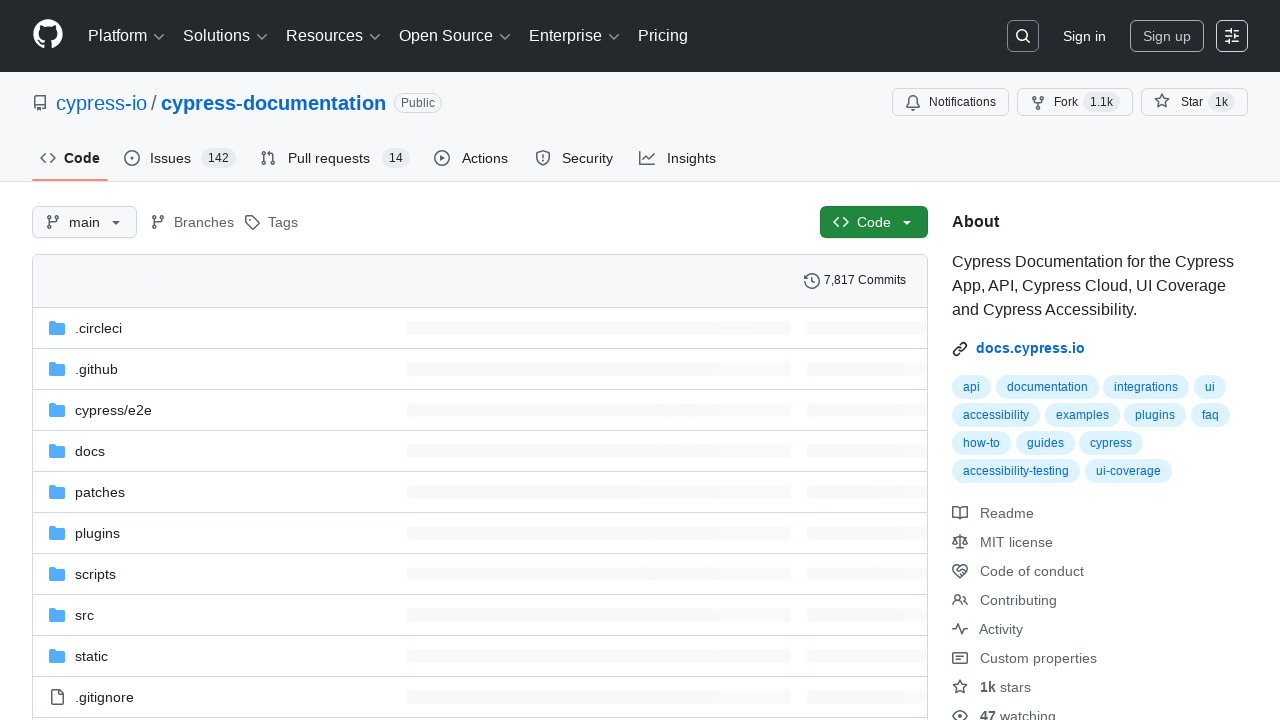

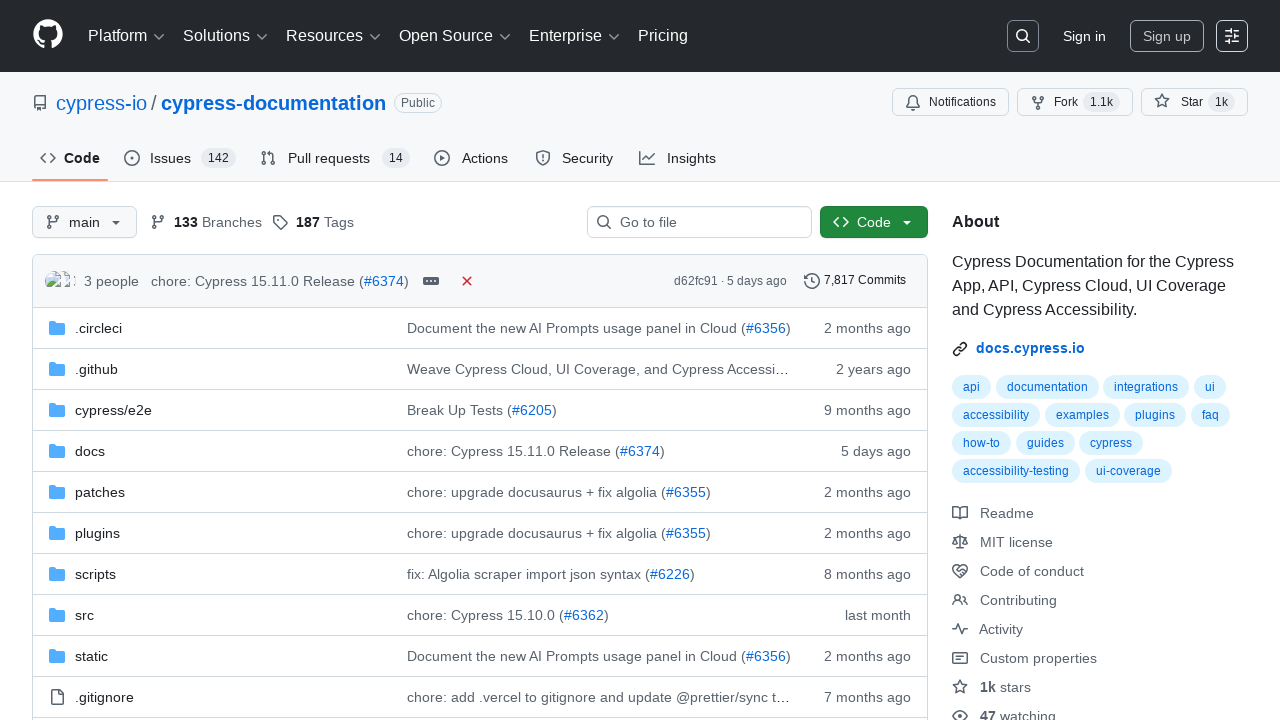